Tests JavaScript prompt alert by clicking the prompt button, entering text, and accepting the dialog

Starting URL: http://practice.cydeo.com/javascript_alerts

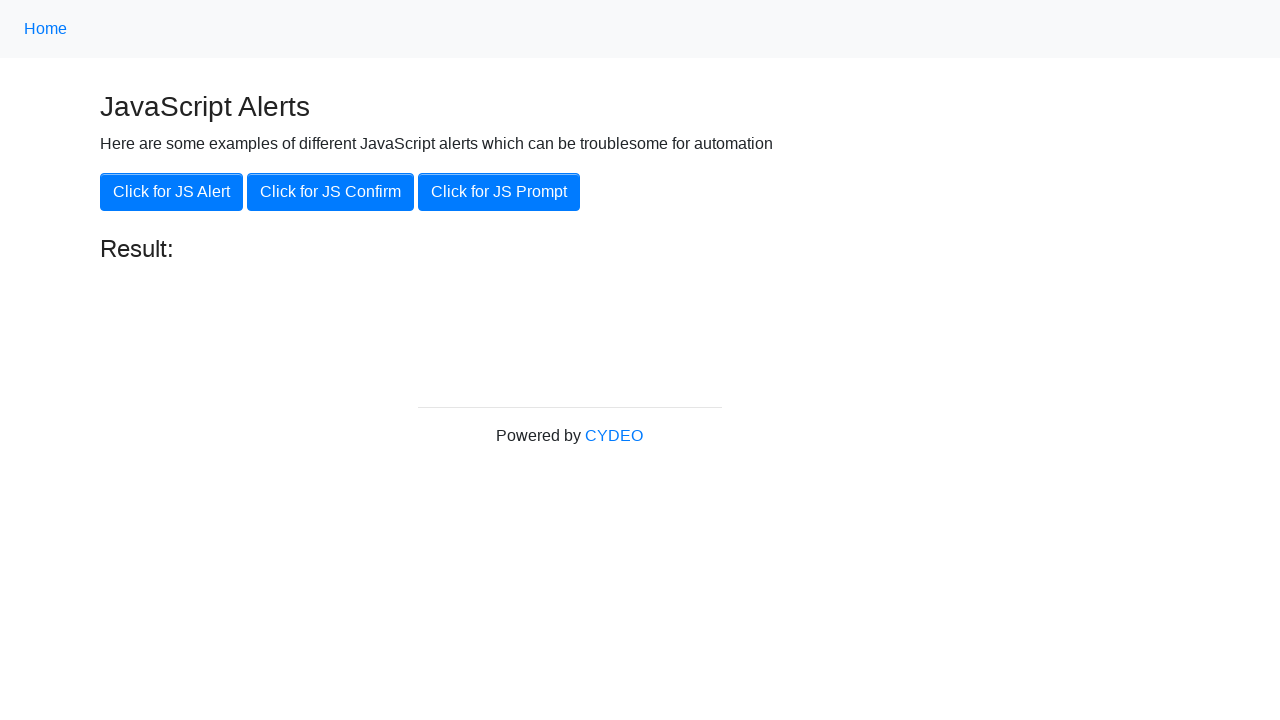

Set up dialog handler to accept prompt with 'Hello'
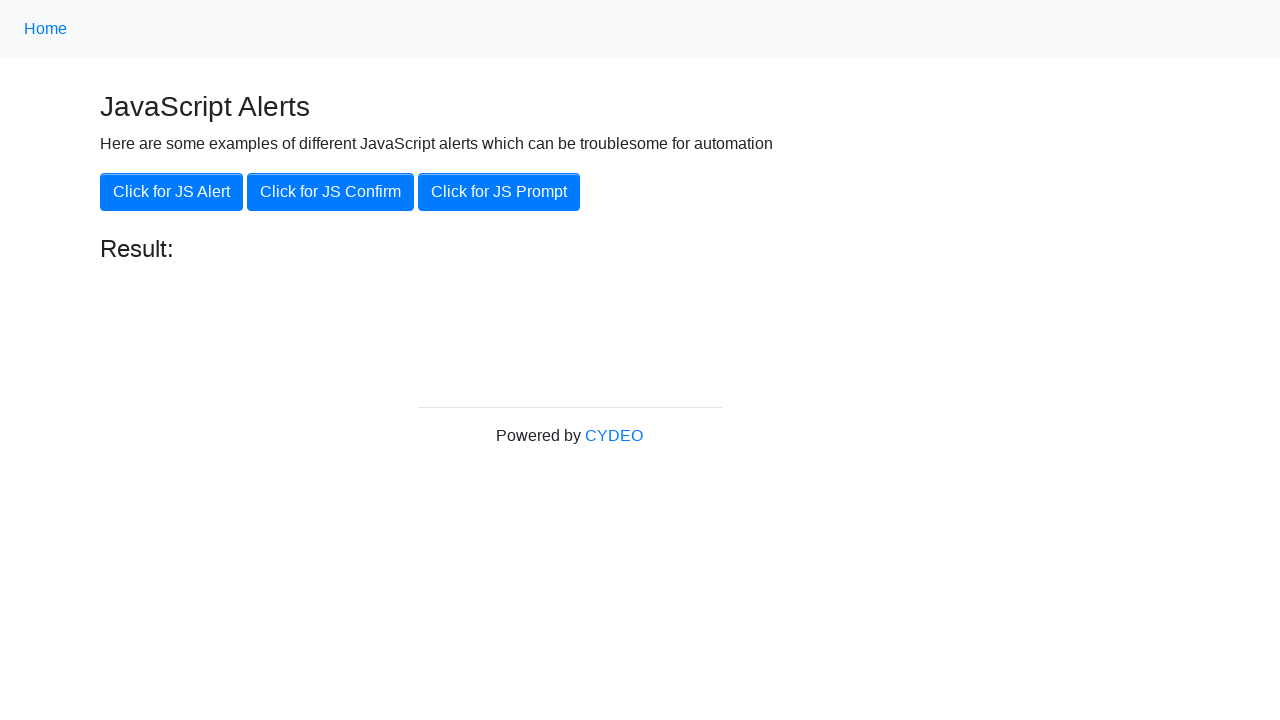

Clicked the JS Prompt button at (499, 192) on xpath=//button[.='Click for JS Prompt']
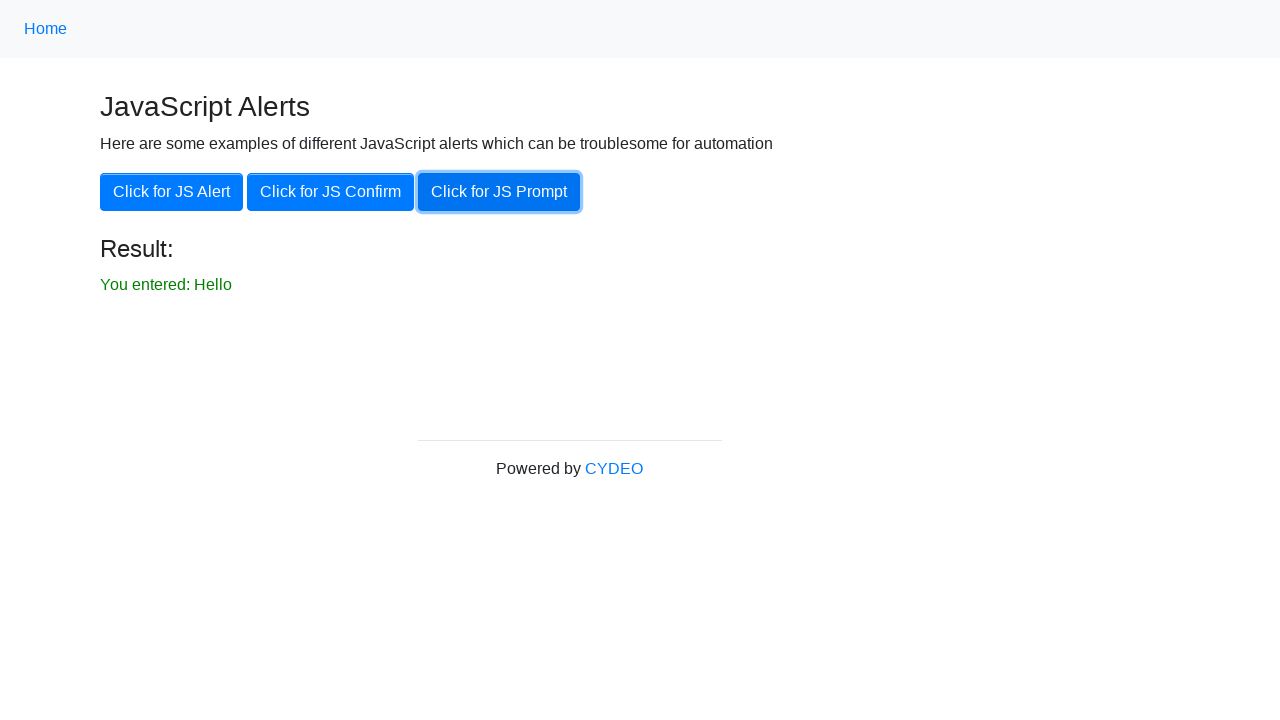

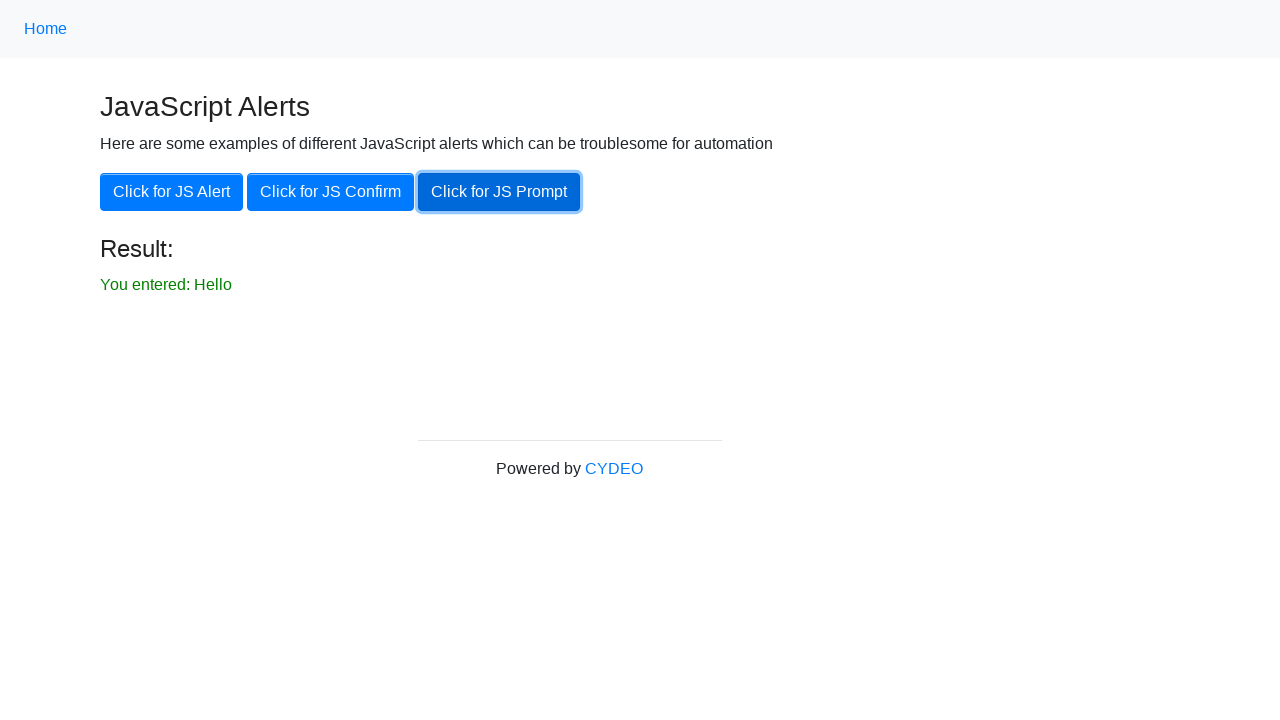